Tests element visibility by checking if elements are displayed, then fills an email textbox with text, clicks an age radio button, and fills an education textarea.

Starting URL: https://automationfc.github.io/basic-form/index.html

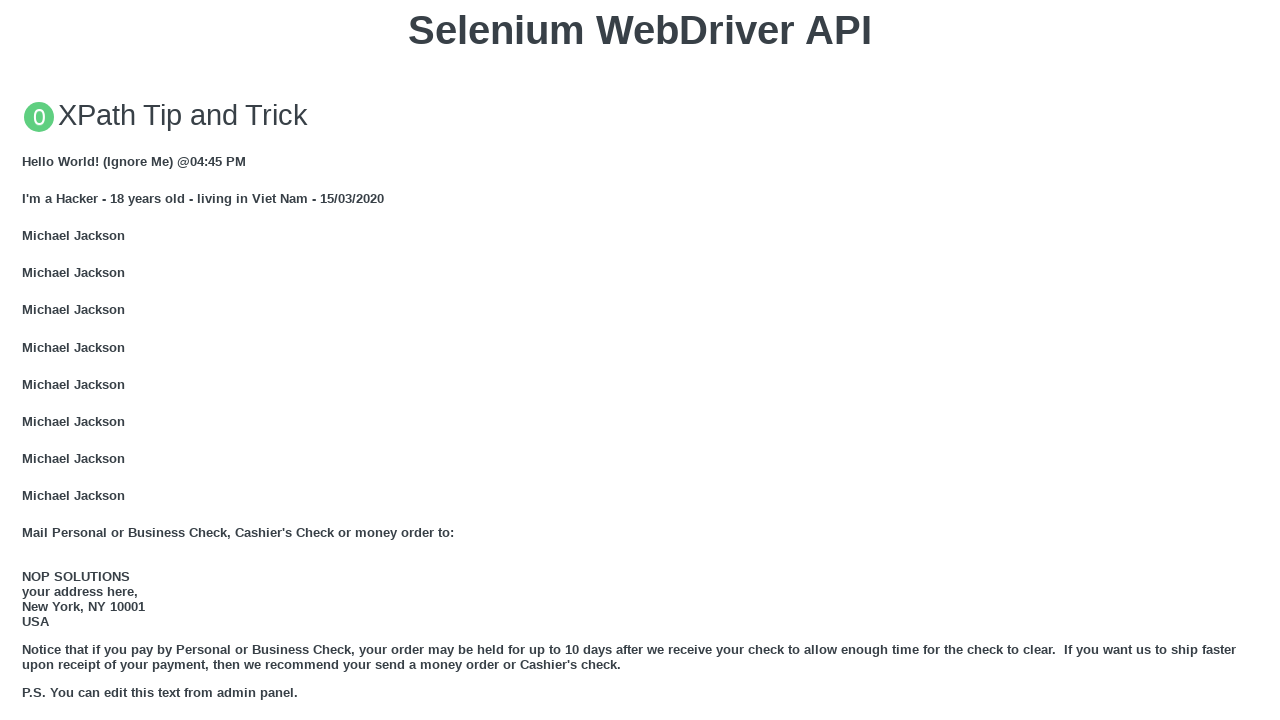

Email textbox is visible
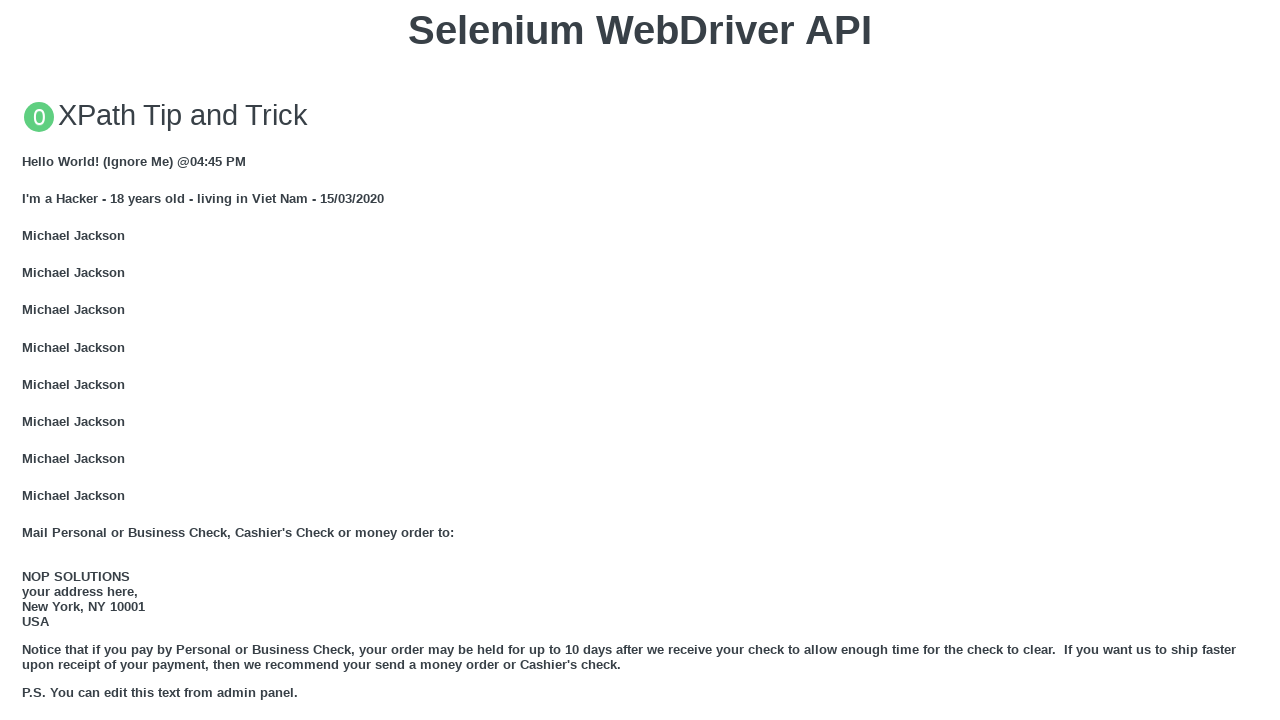

Filled email textbox with 'Automation Testing' on input#mail
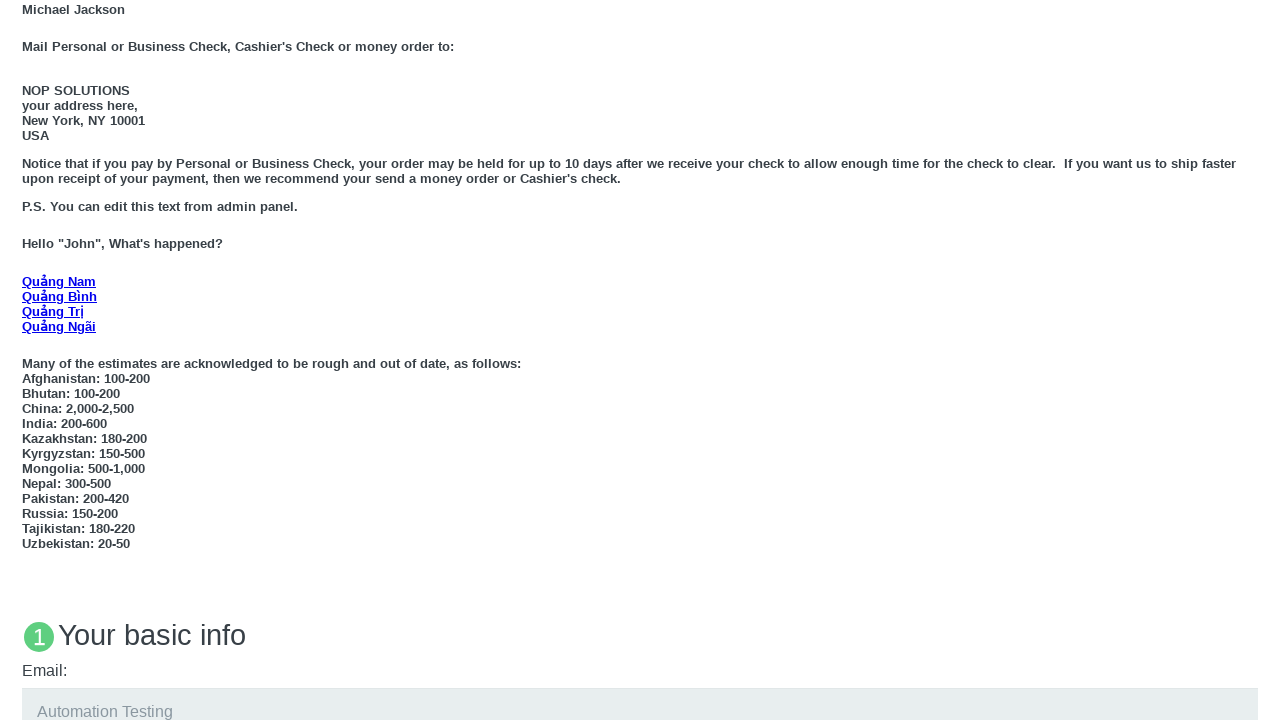

Age under 18 radio button is visible
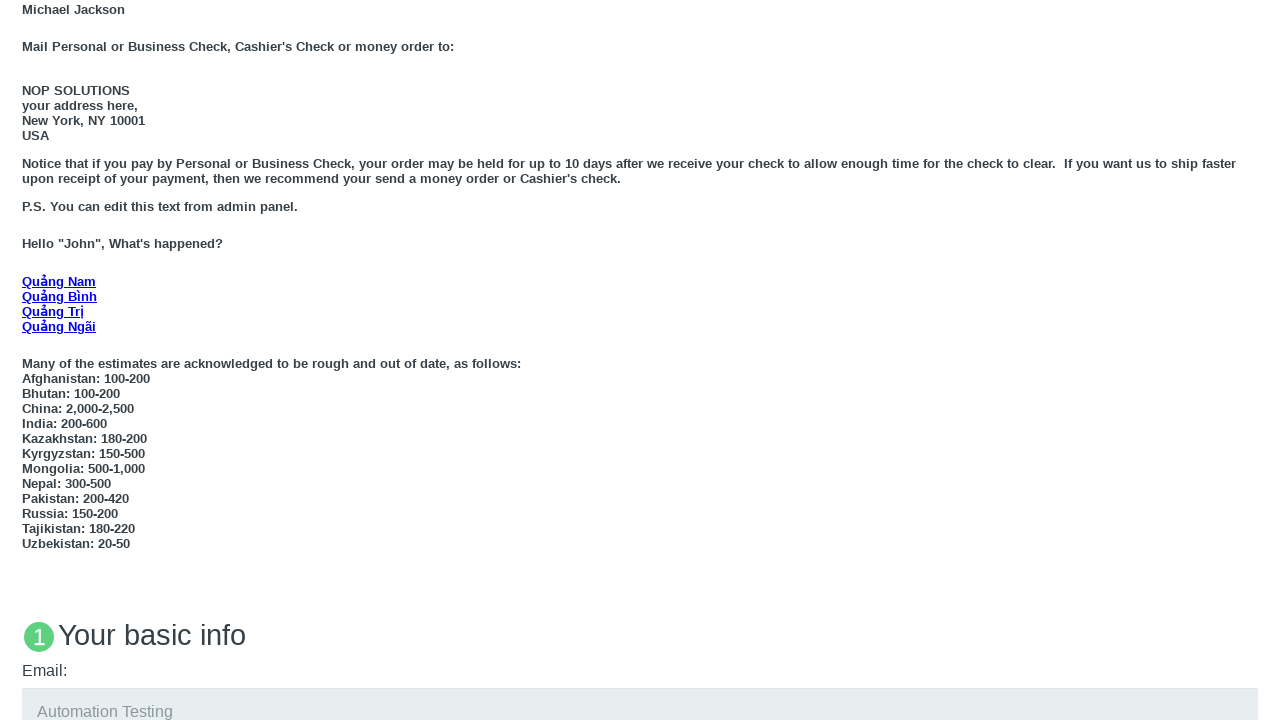

Clicked age under 18 radio button at (28, 360) on input#under_18
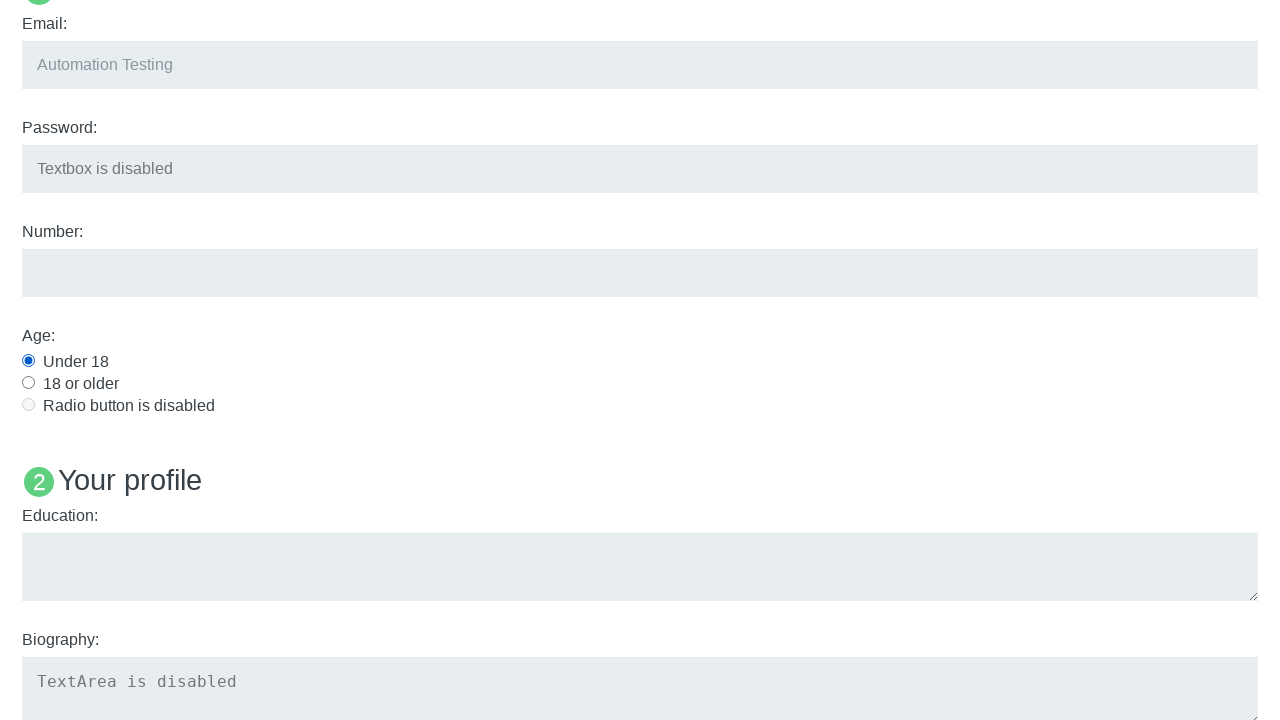

Education textarea is visible
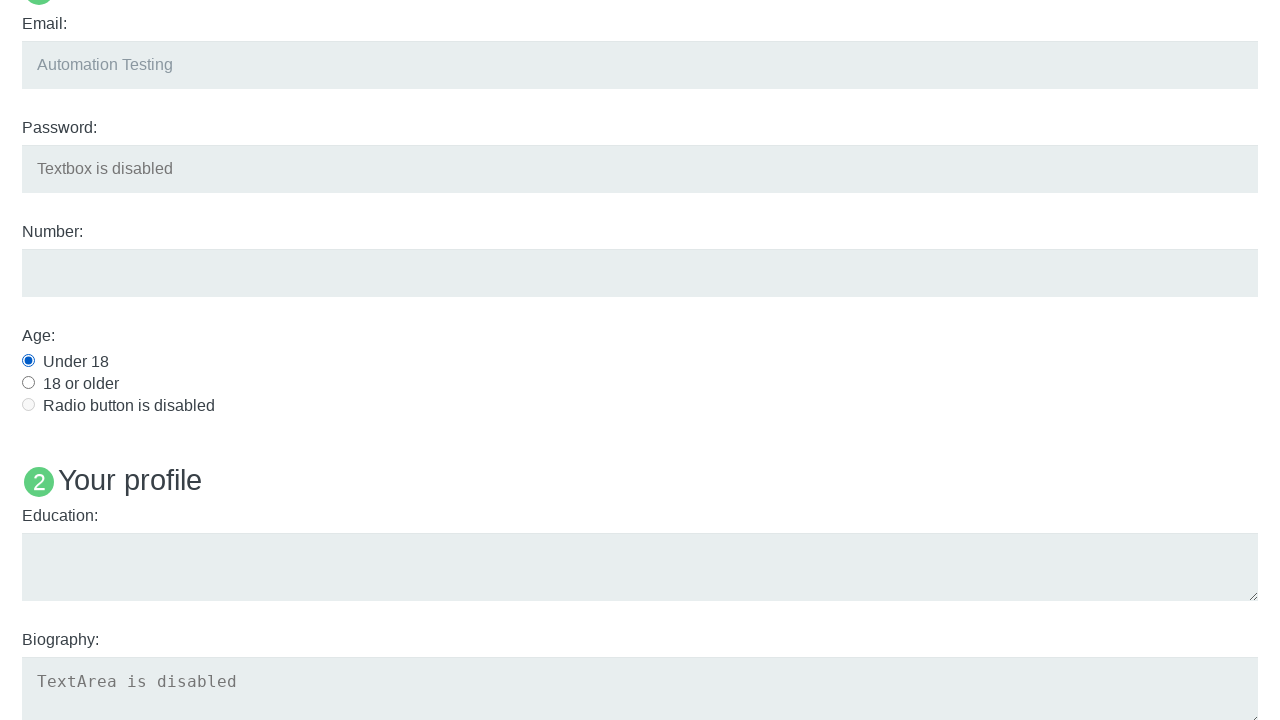

Filled education textarea with 'Automation Testing' on textarea#edu
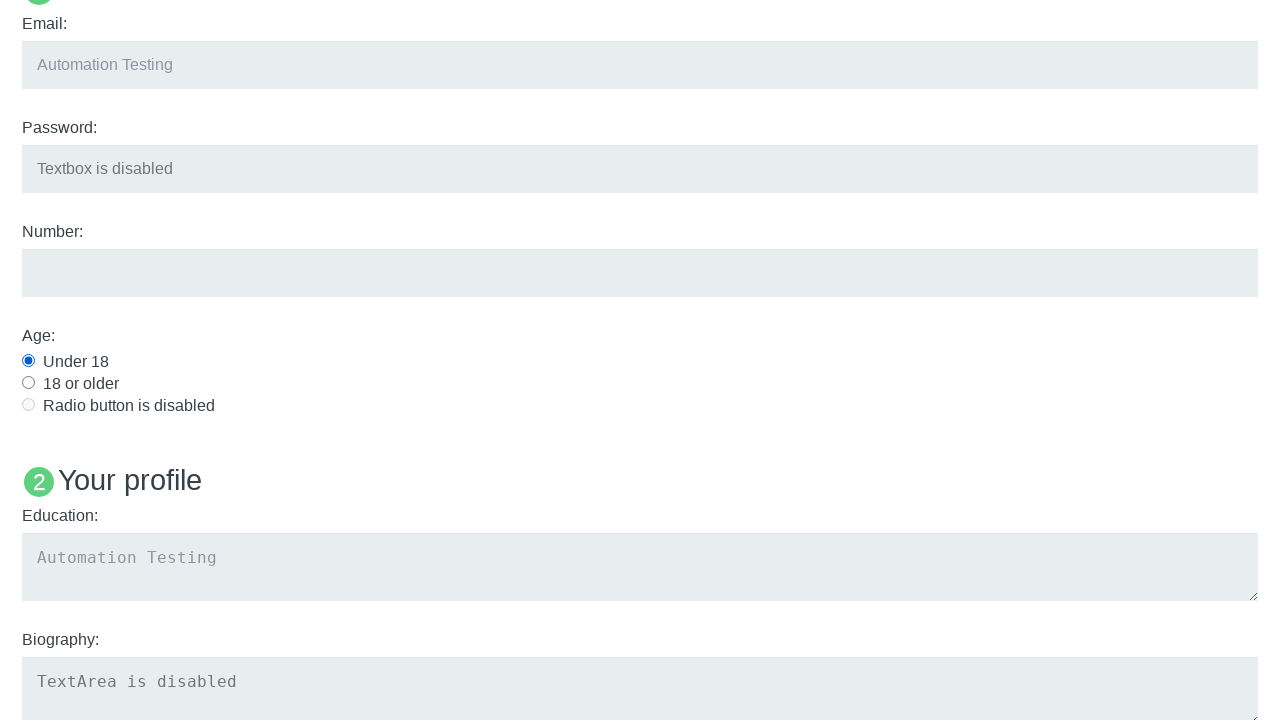

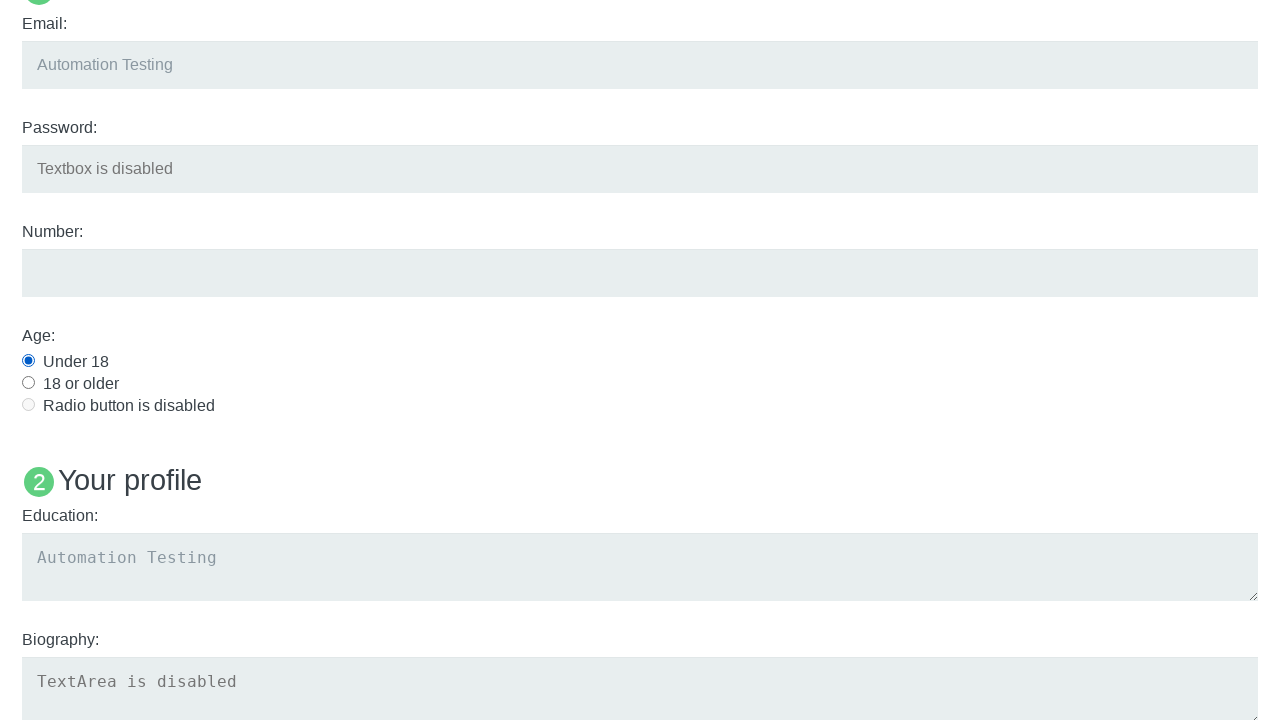